Tests click and hold functionality by selecting multiple elements in a block selection pattern

Starting URL: https://automationfc.github.io/jquery-selectable/

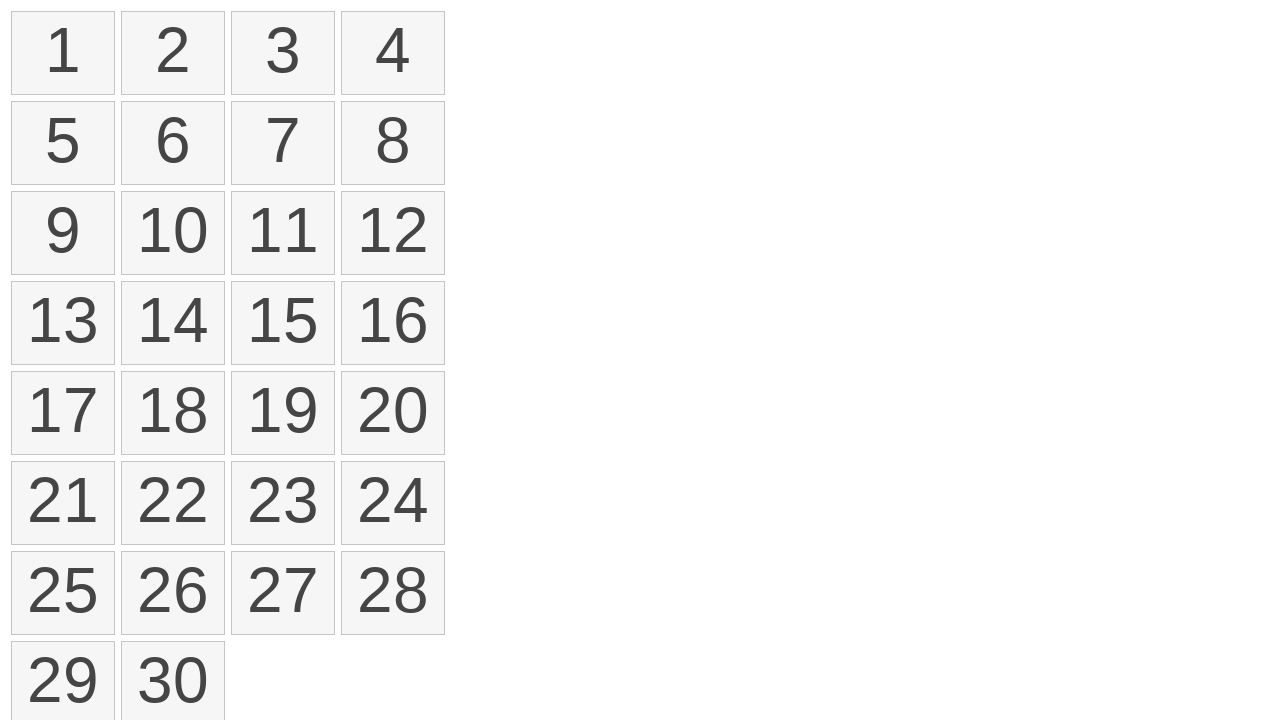

Waited for selectable items to load
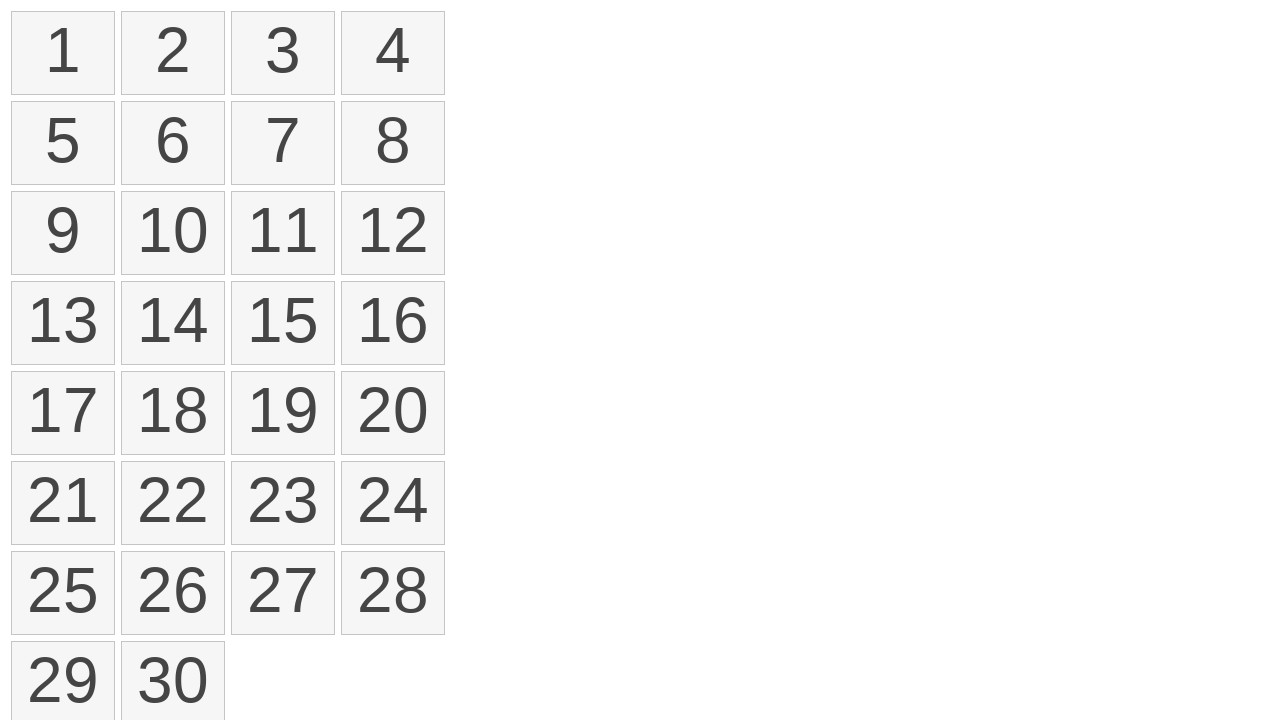

Located all selectable rectangle elements
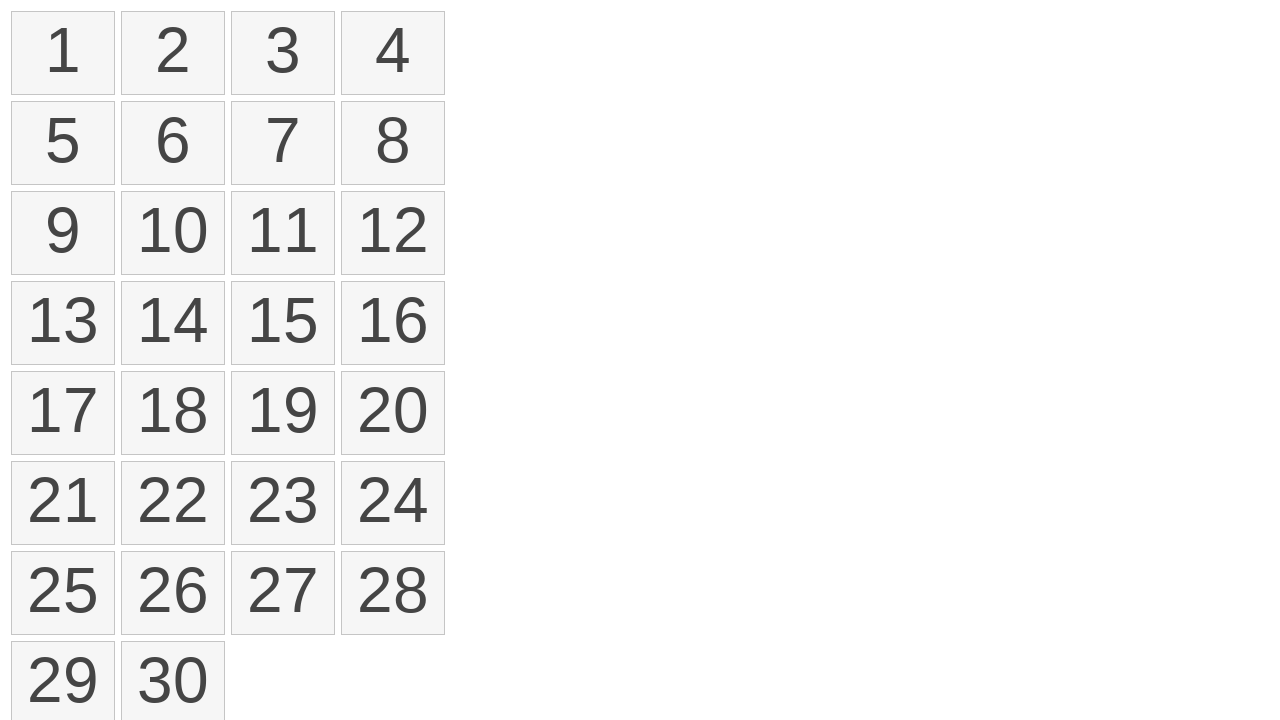

Selected first element for drag operation
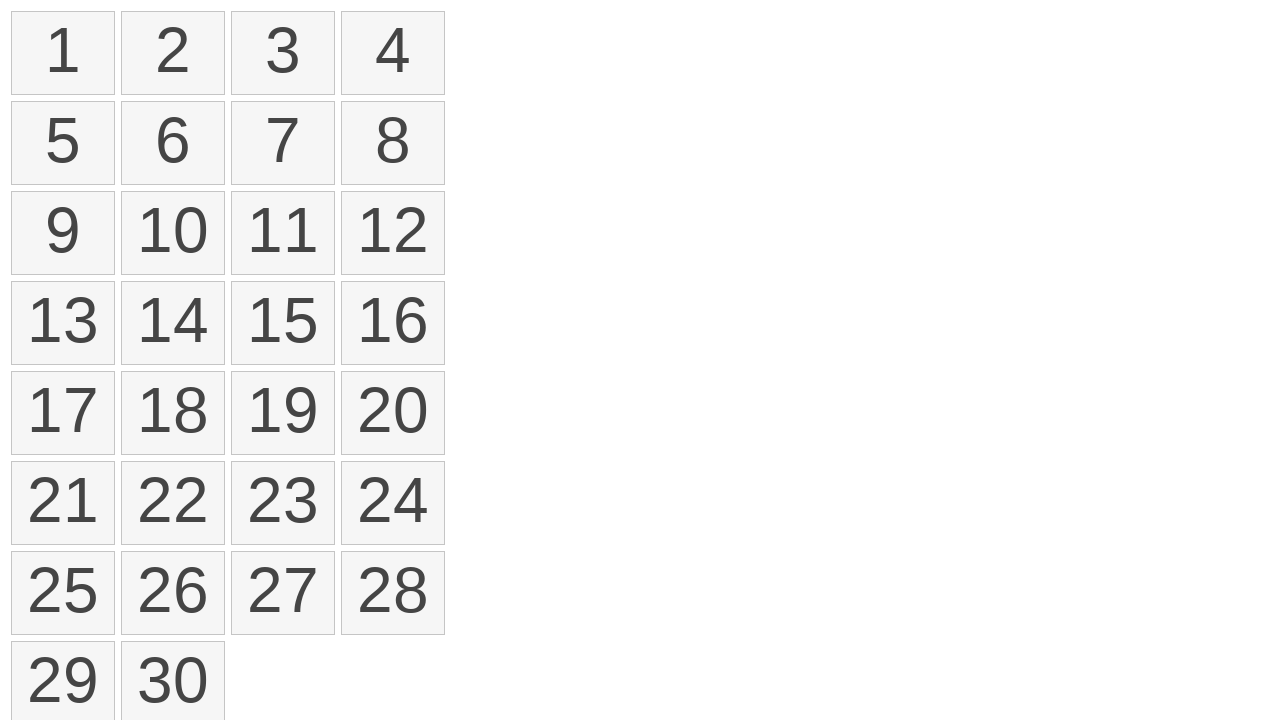

Selected eighth element as drag destination
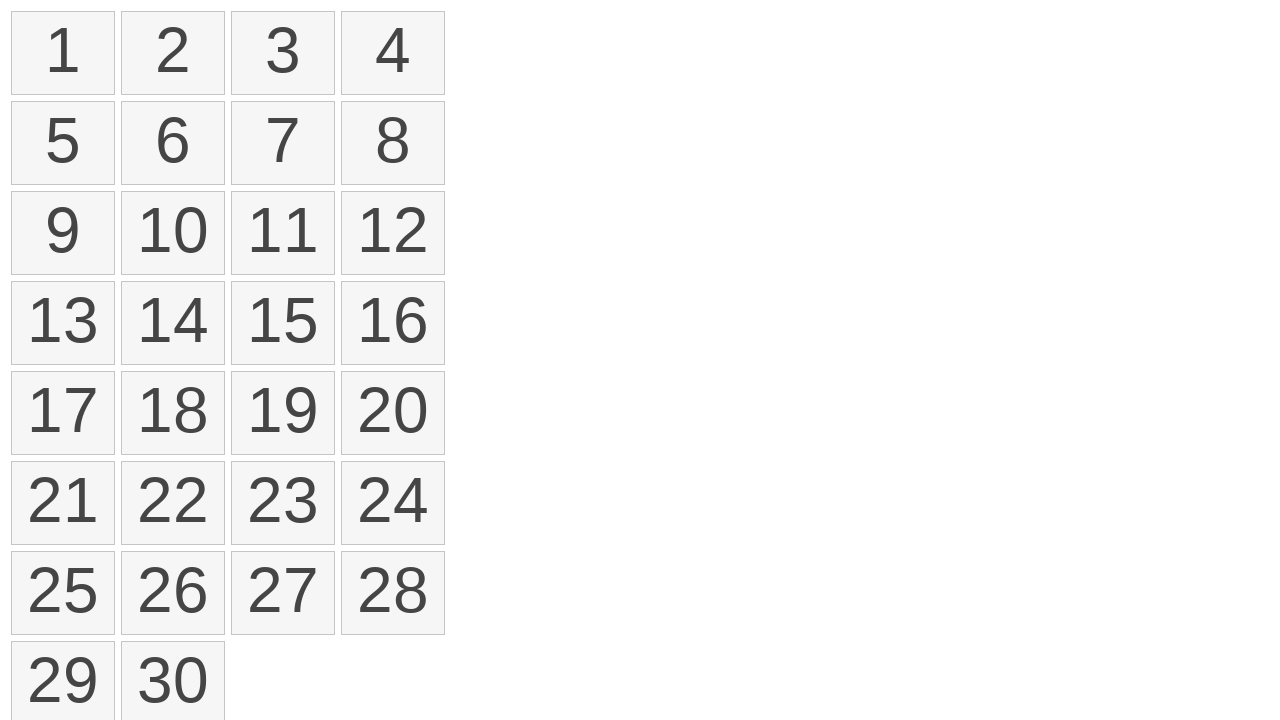

Retrieved bounding box of first element
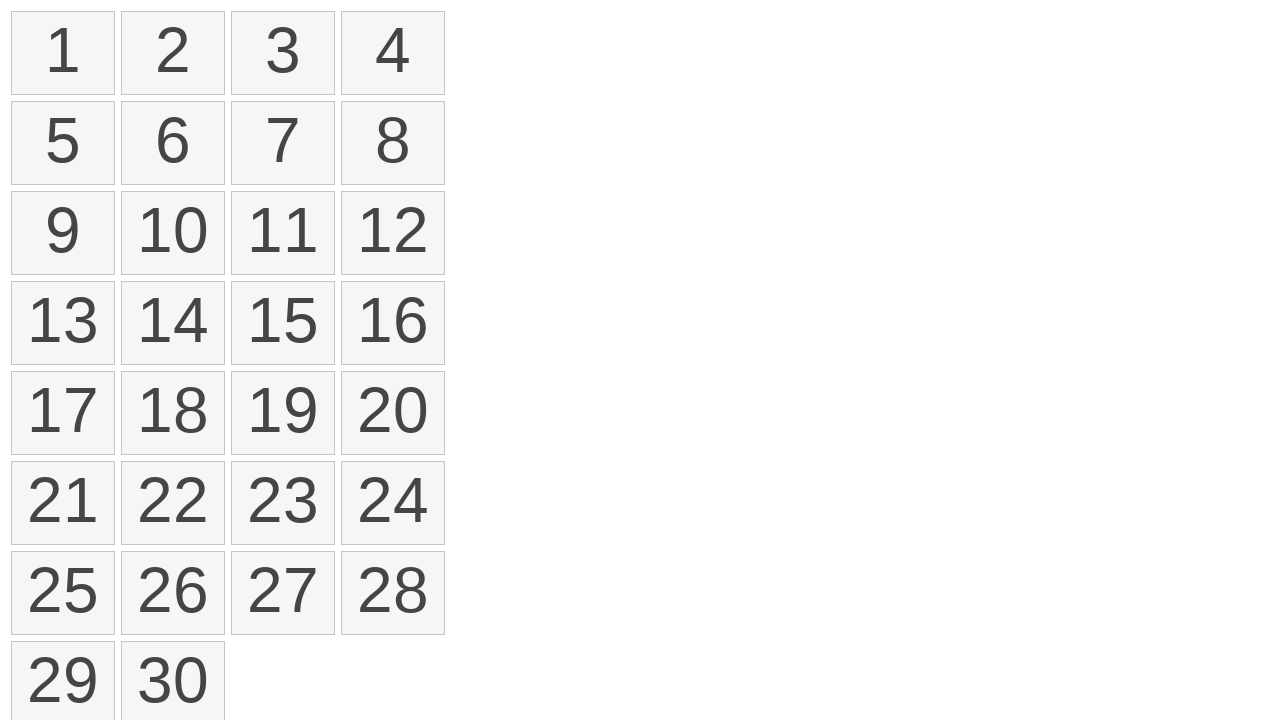

Retrieved bounding box of eighth element
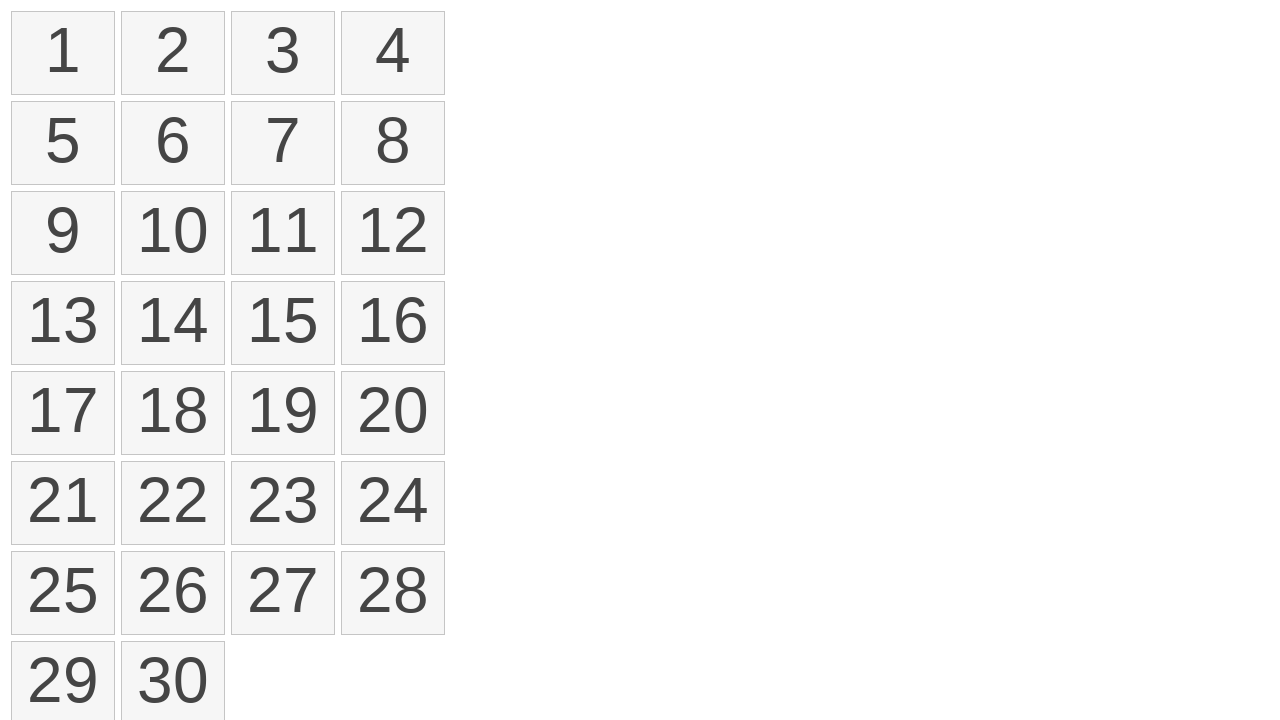

Moved mouse to center of first element at (63, 53)
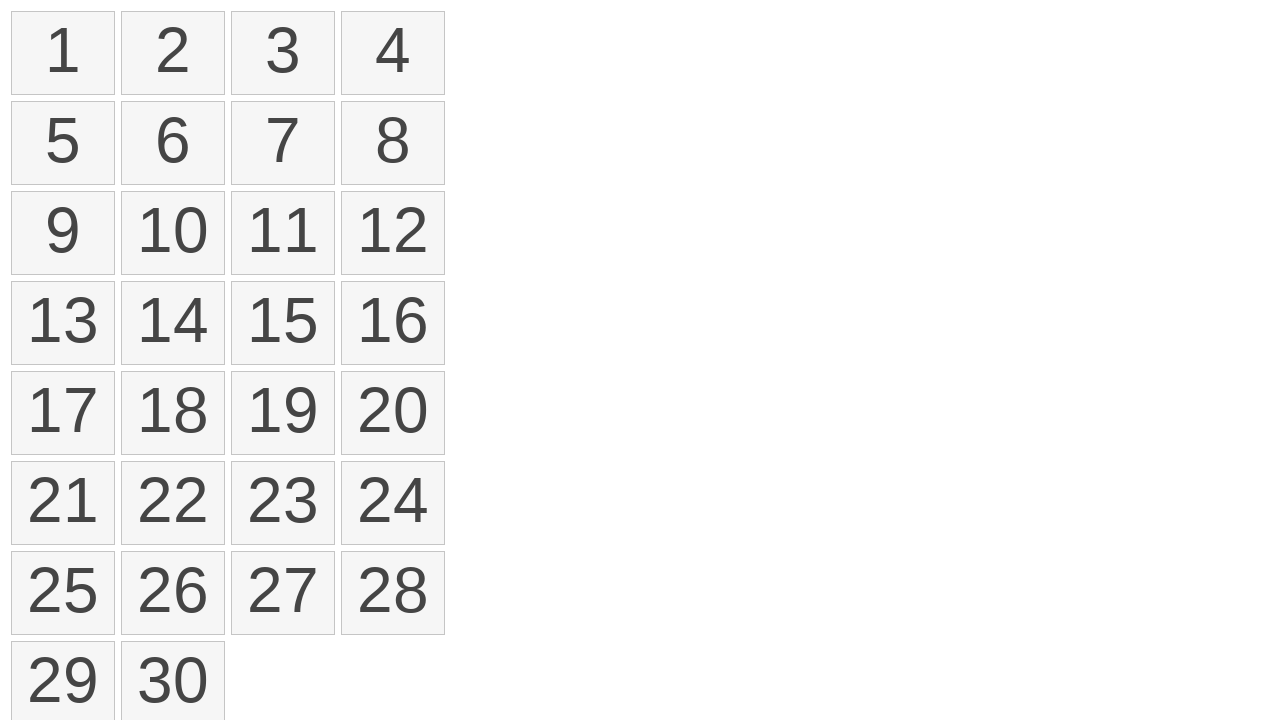

Pressed mouse button down to initiate drag at (63, 53)
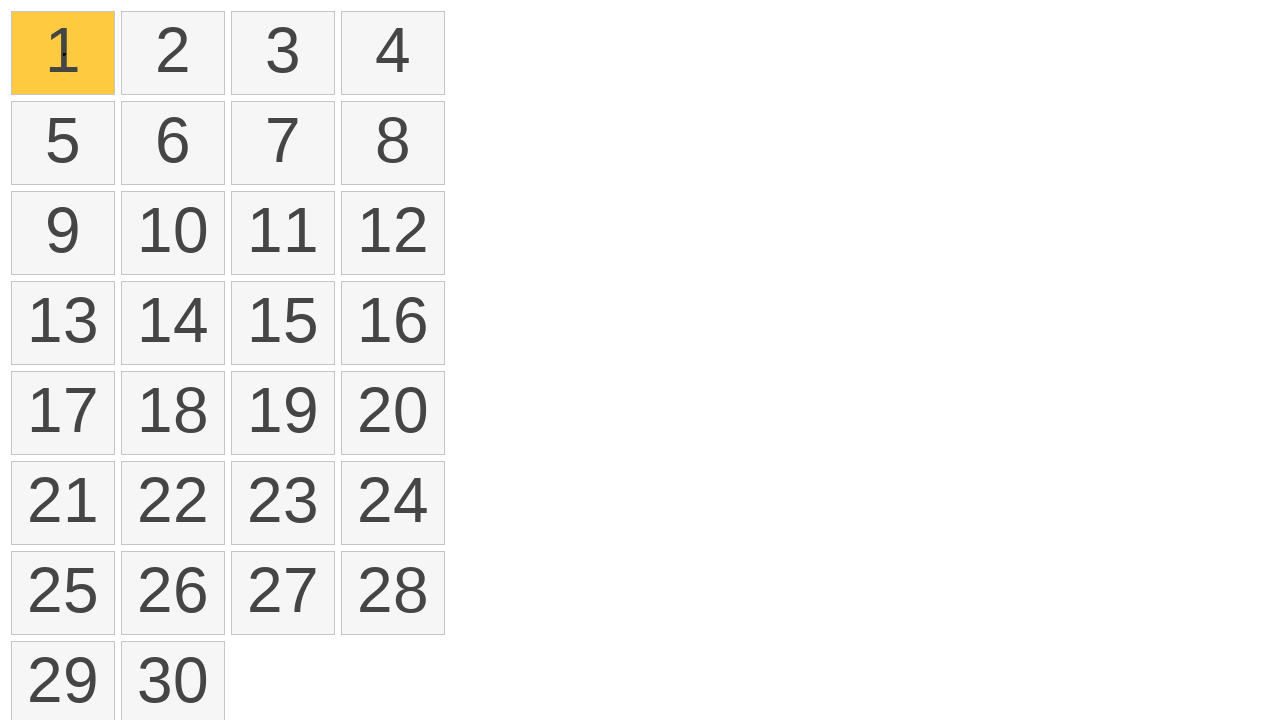

Dragged mouse to center of eighth element at (393, 143)
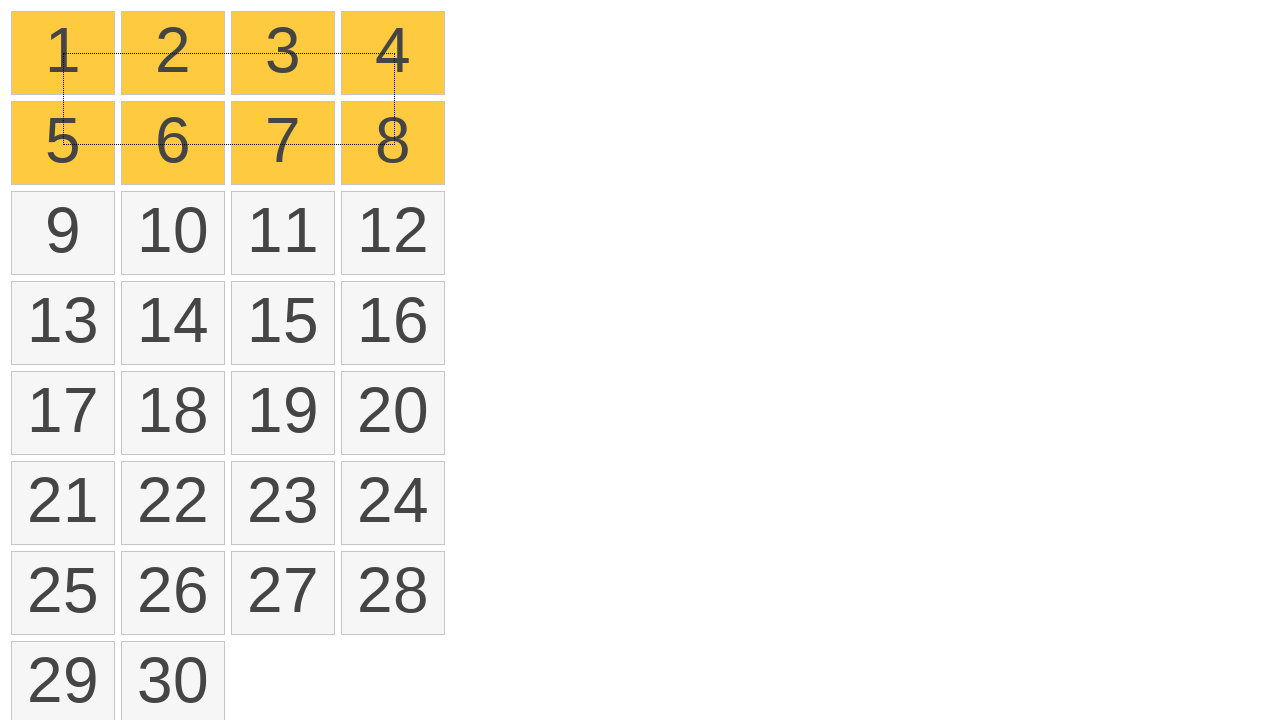

Released mouse button to complete drag selection at (393, 143)
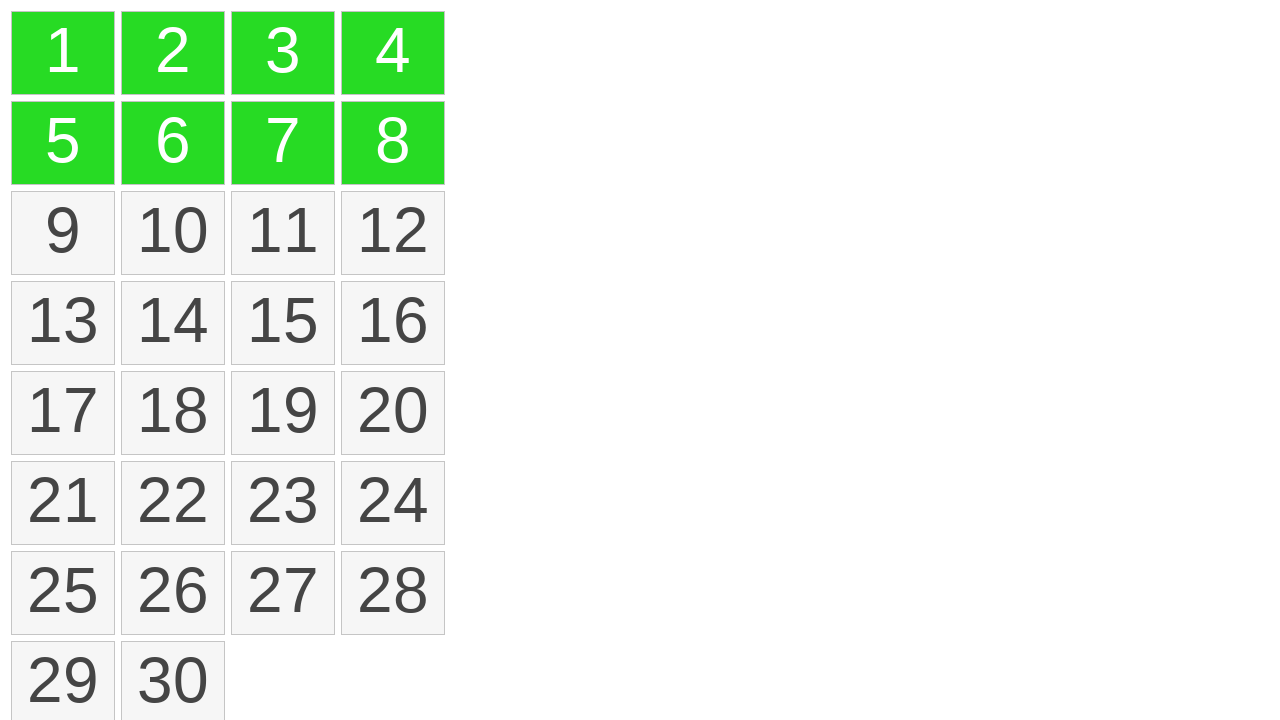

Located all selected elements to verify selection
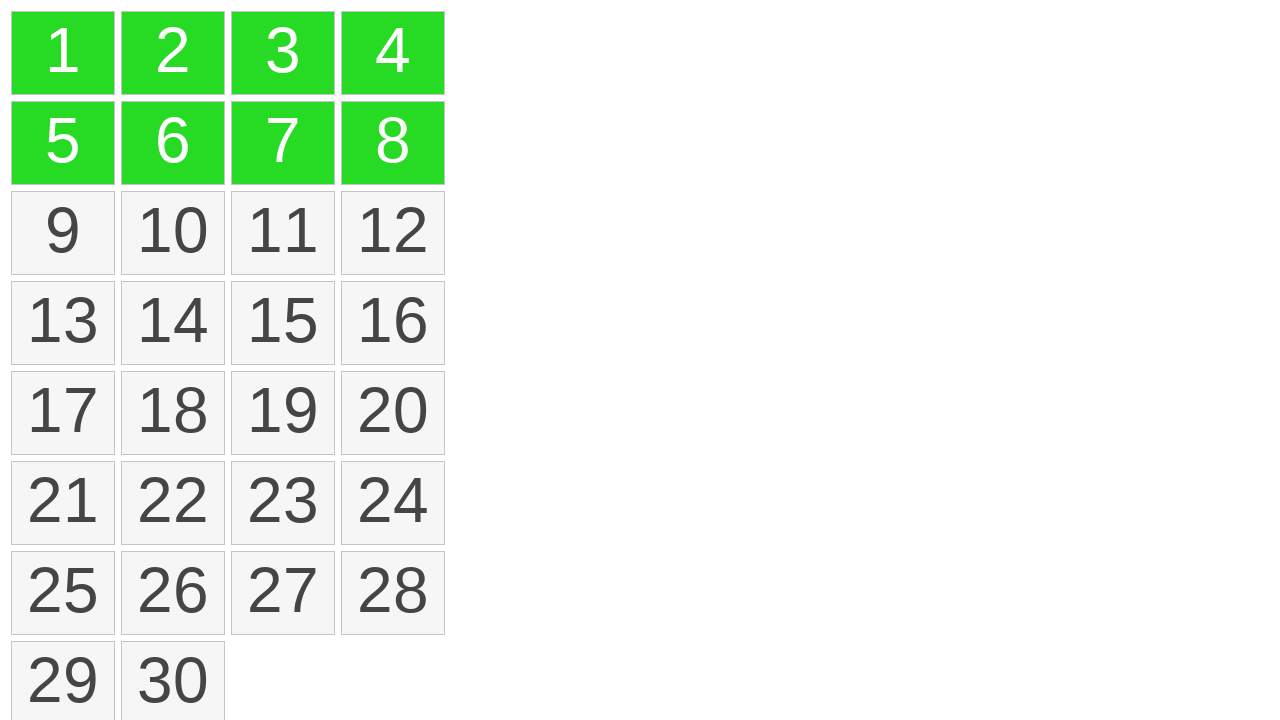

Verified that exactly 8 elements are selected
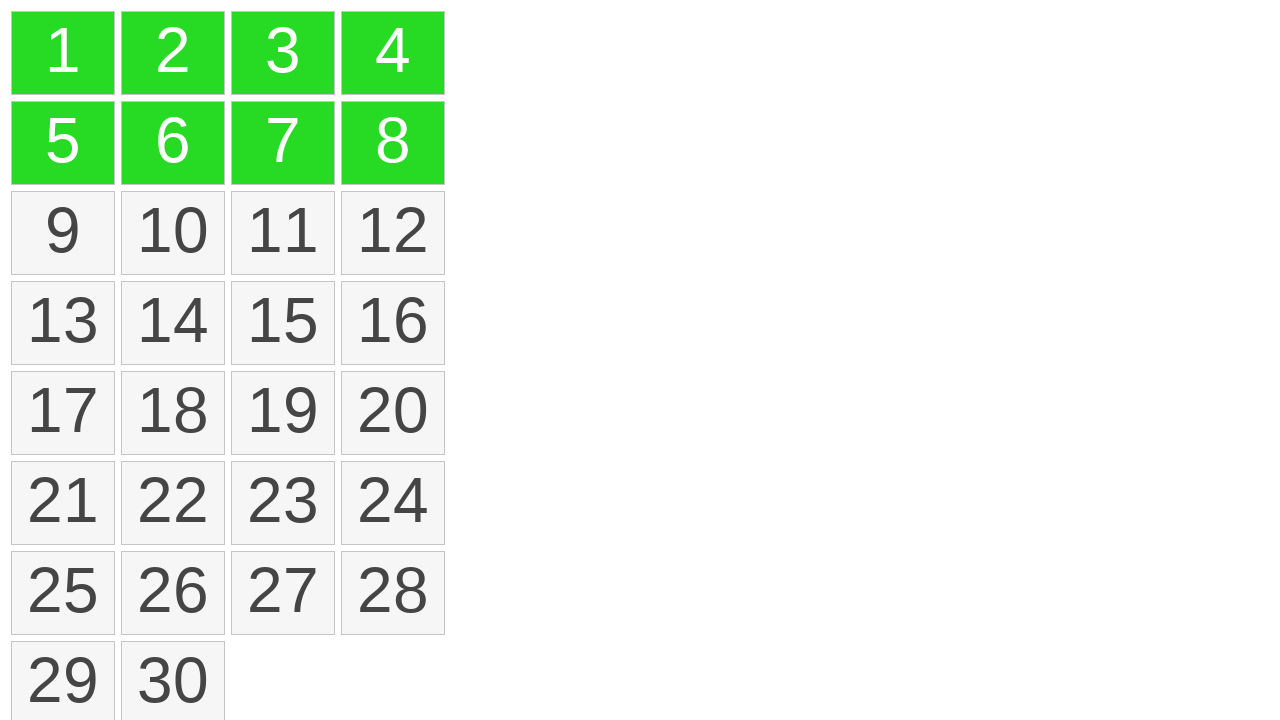

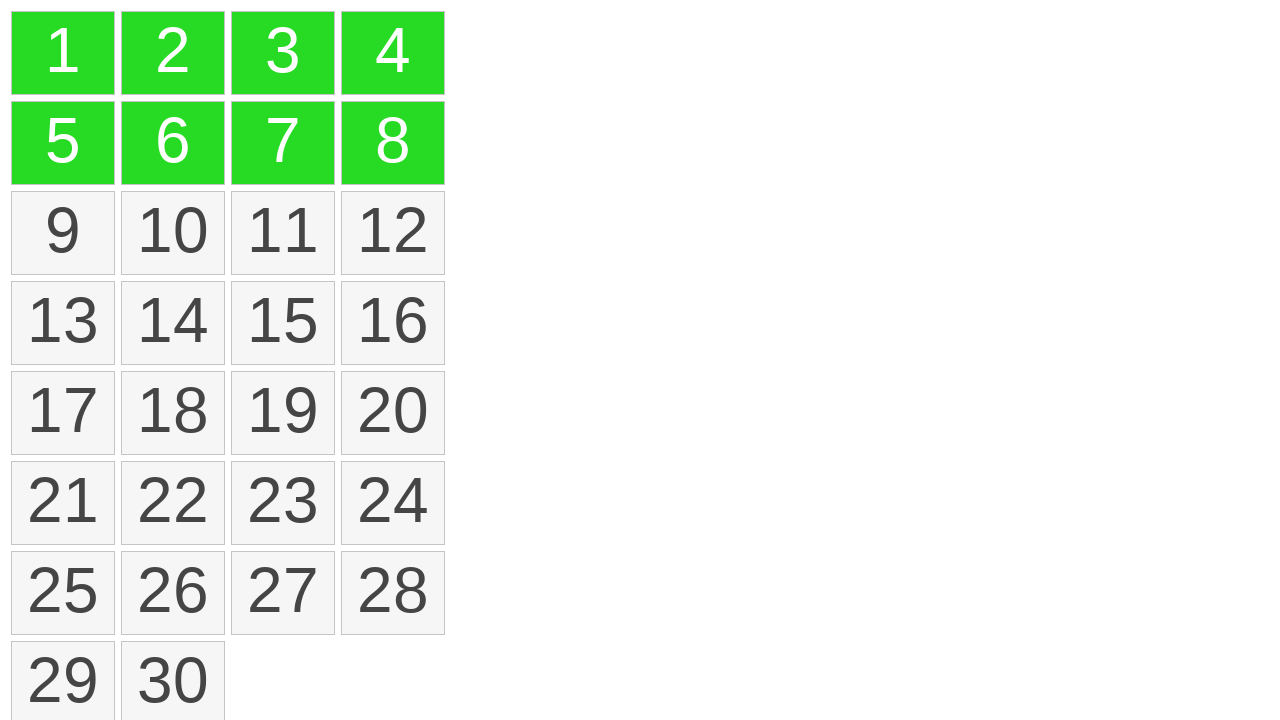